Completes an interactive exercise by extracting a value from an element's attribute, calculating a mathematical result, filling in the answer, selecting checkbox and radio options, and submitting the form.

Starting URL: https://suninjuly.github.io/get_attribute.html

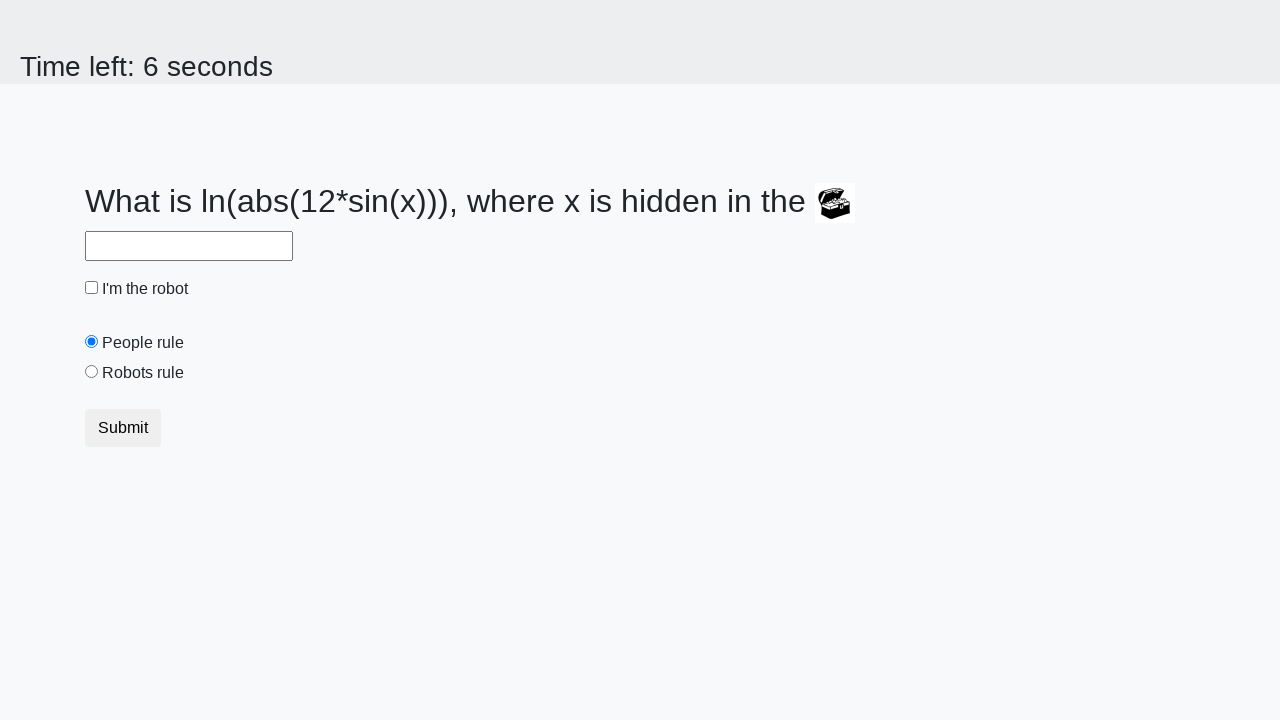

Extracted 'valuex' attribute from treasure element
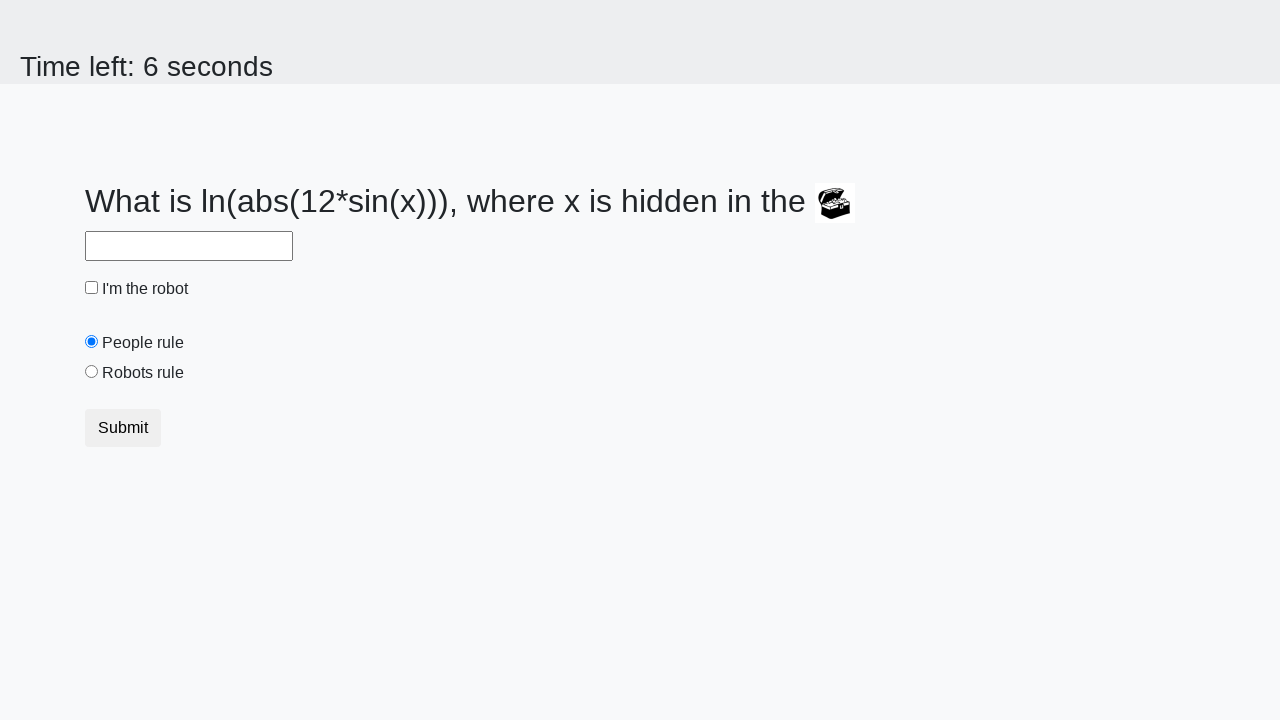

Calculated mathematical result using logarithm formula
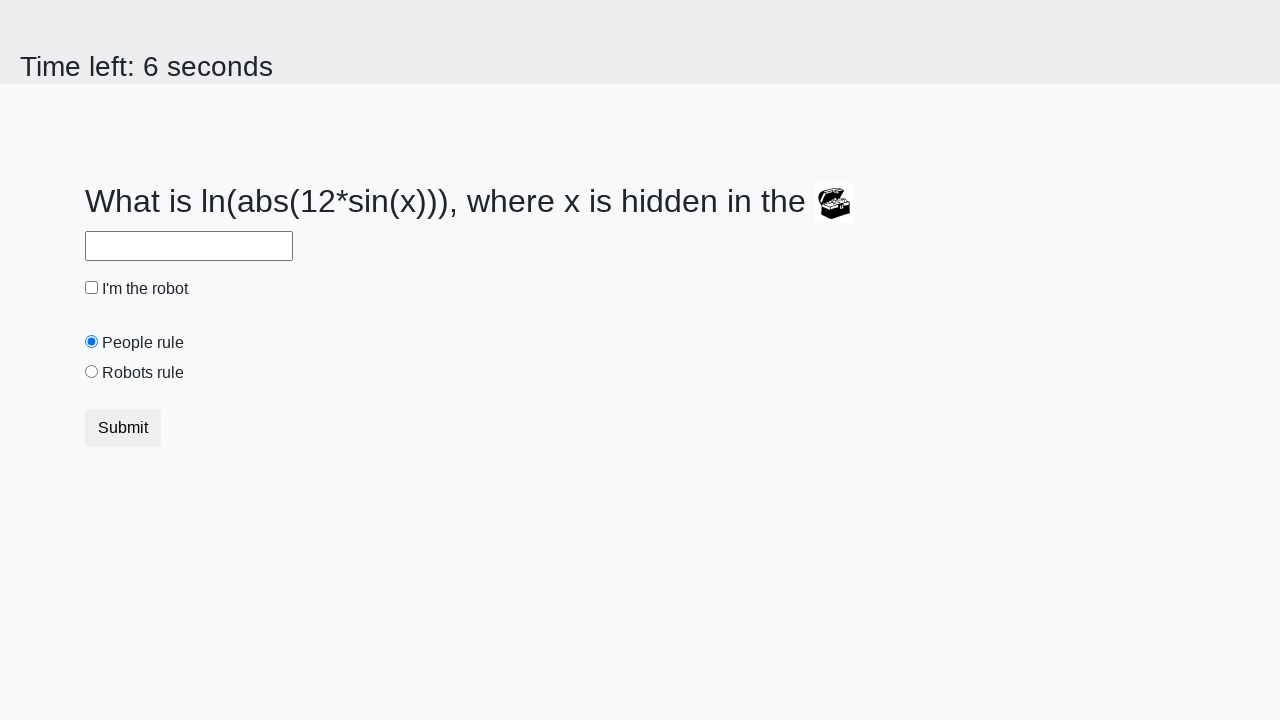

Filled answer field with calculated value on #answer
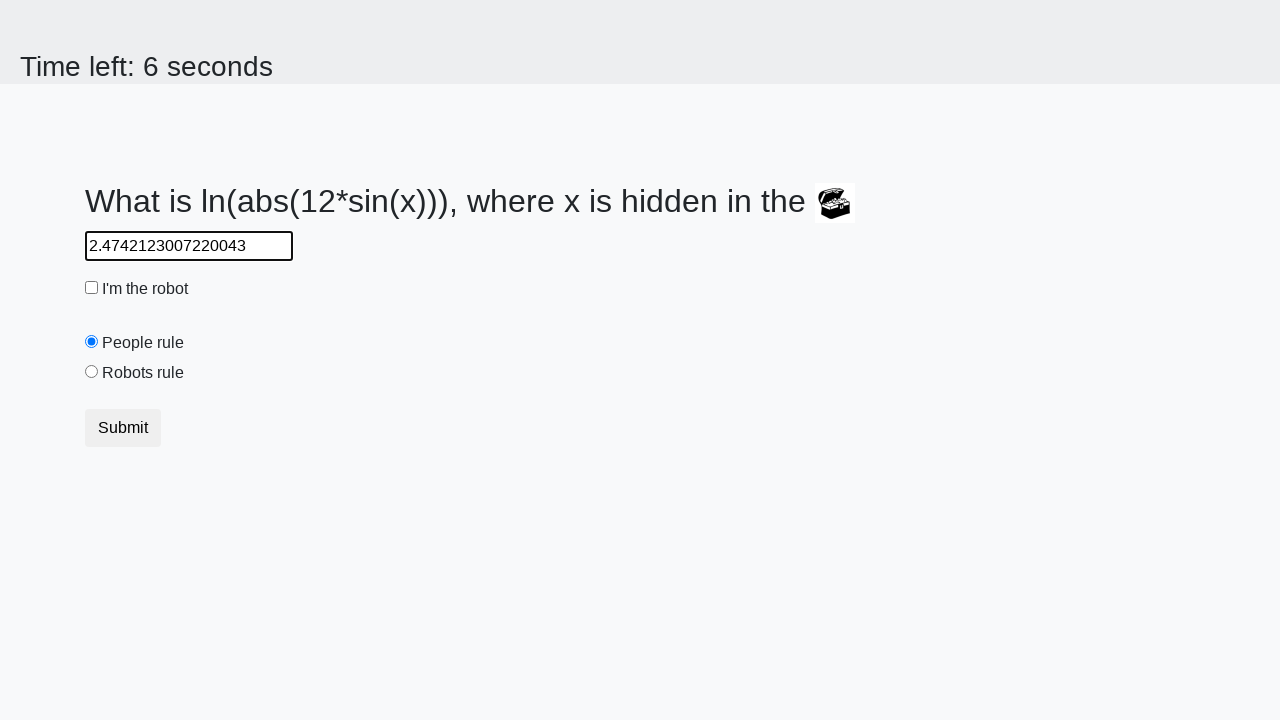

Checked the robot checkbox at (92, 288) on #robotCheckbox
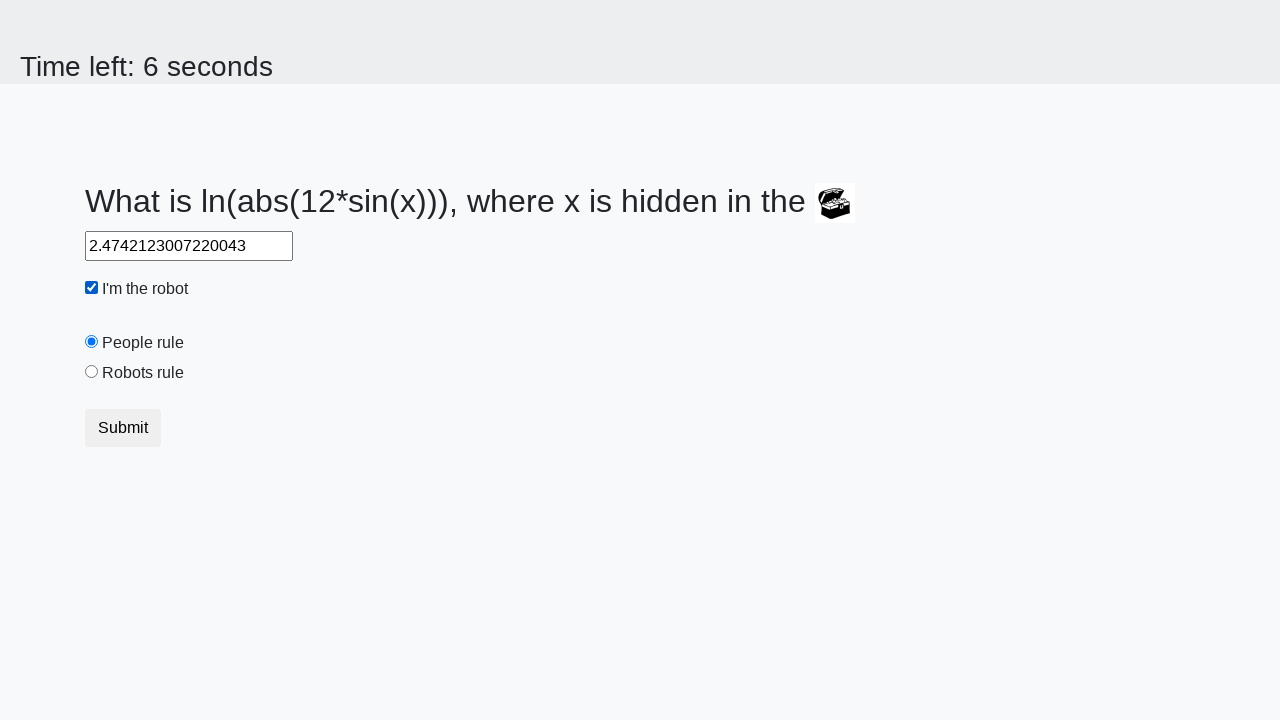

Selected the 'robots rule' radio button at (92, 372) on #robotsRule
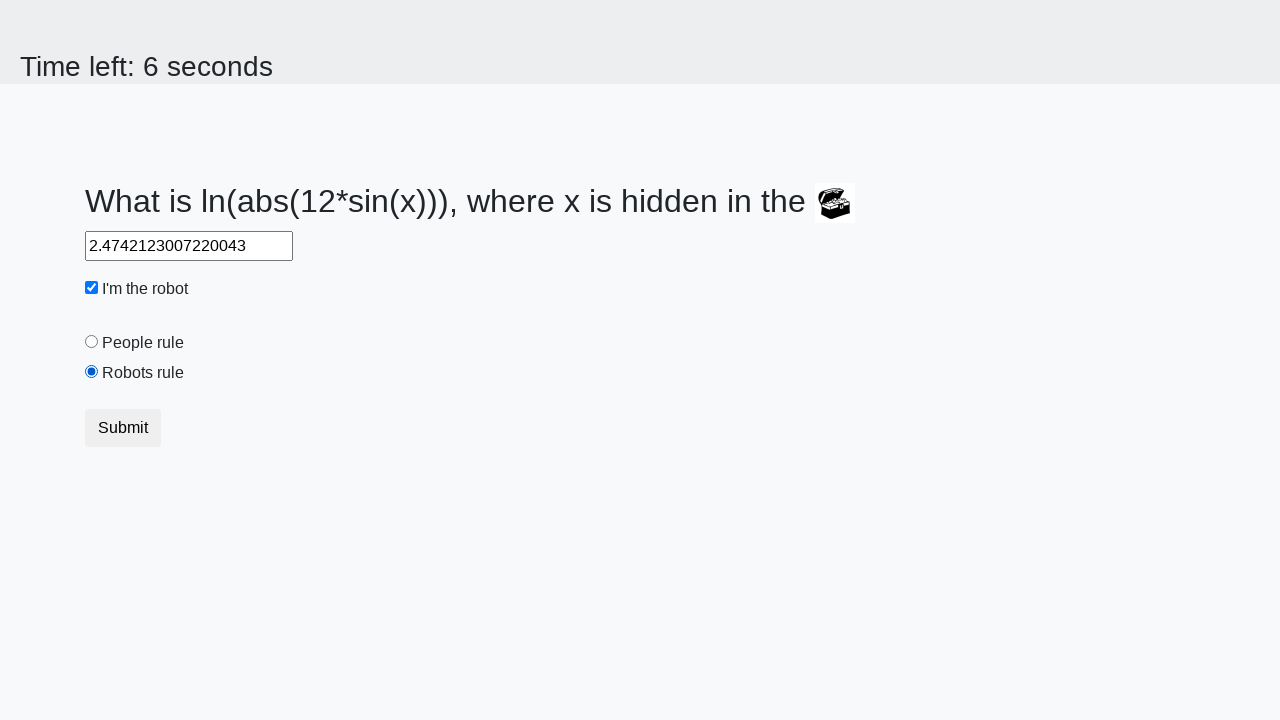

Clicked submit button to complete form at (123, 428) on .btn.btn-default
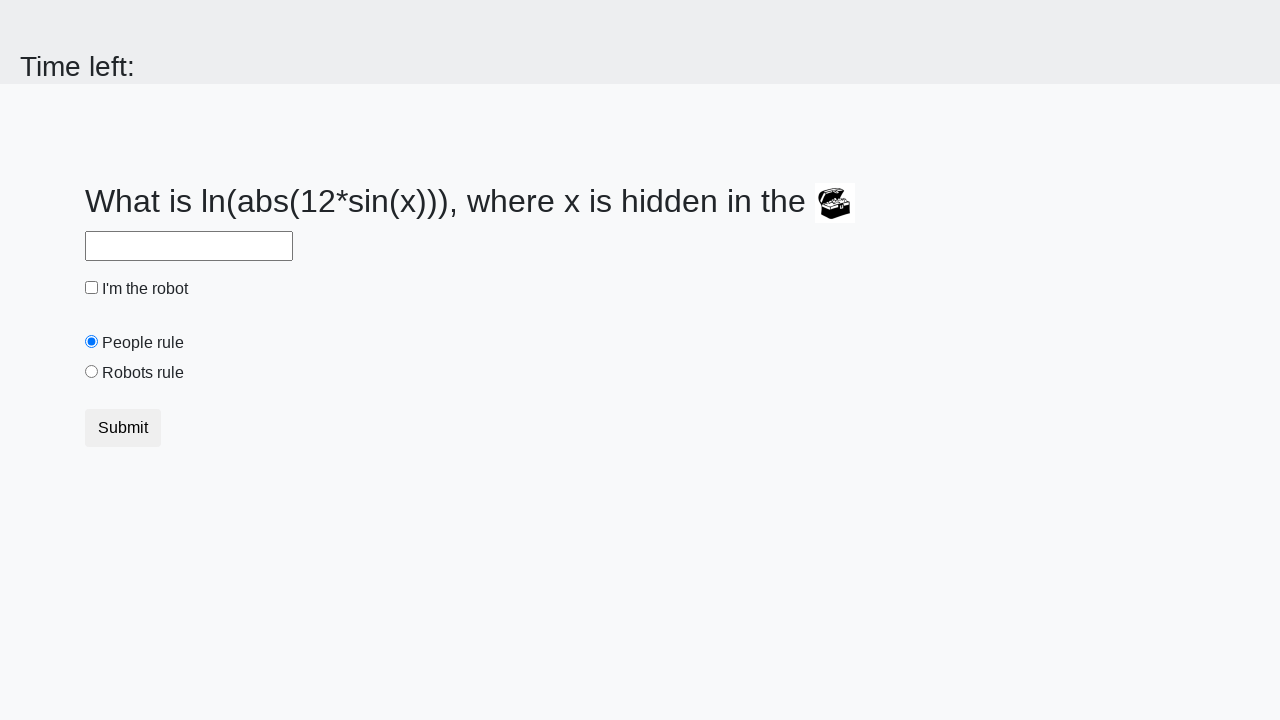

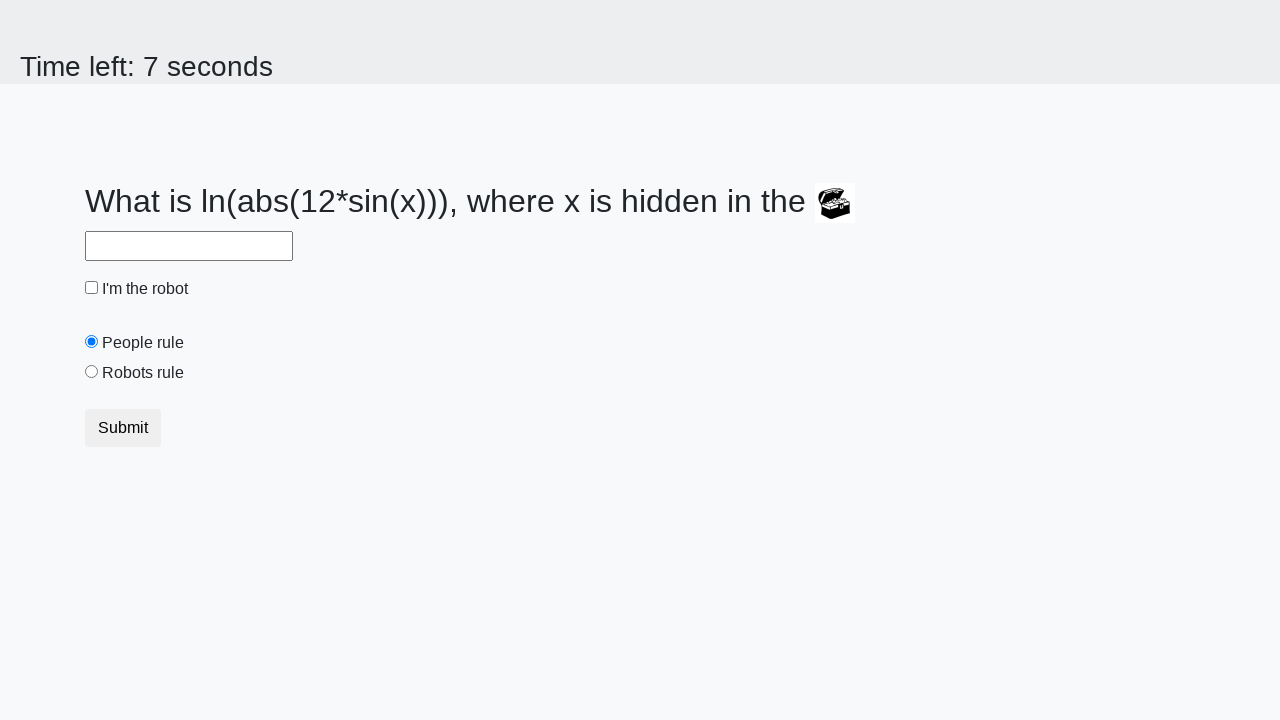